Navigates to the info-hit.ru website and clicks on a header navigation menu item to interact with the site's main menu.

Starting URL: https://info-hit.ru/

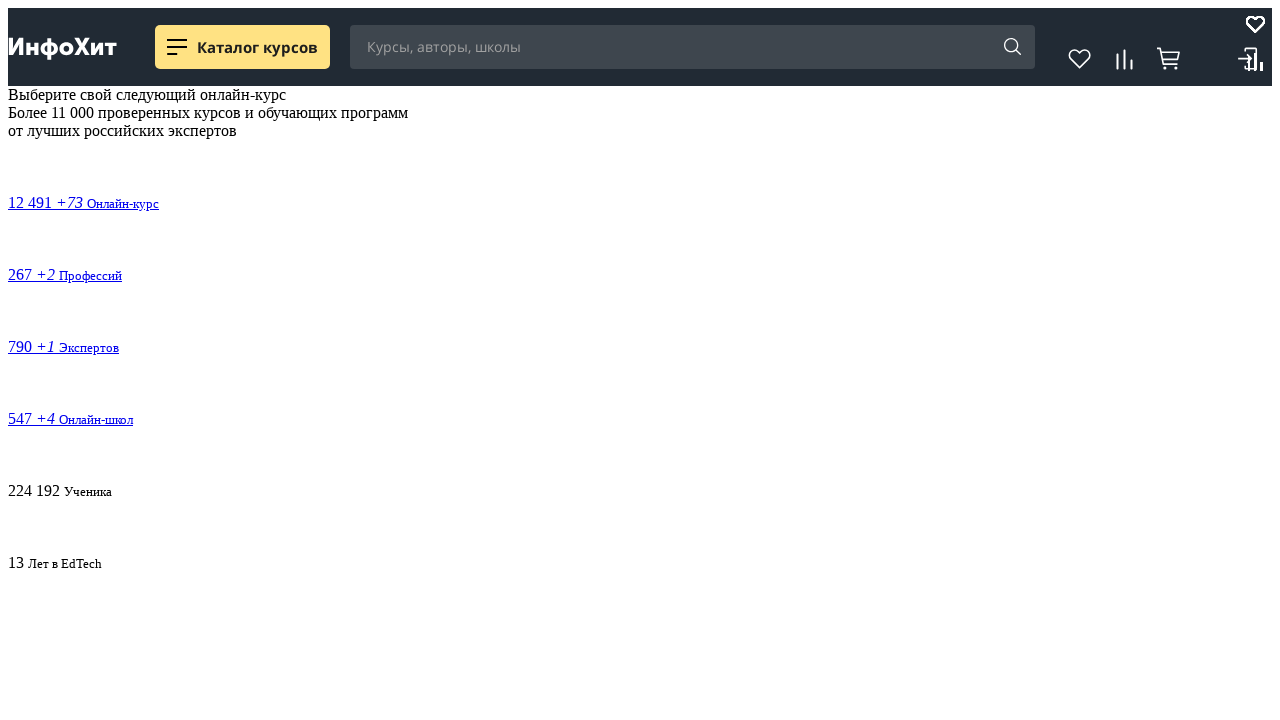

Page loaded with domcontentloaded state
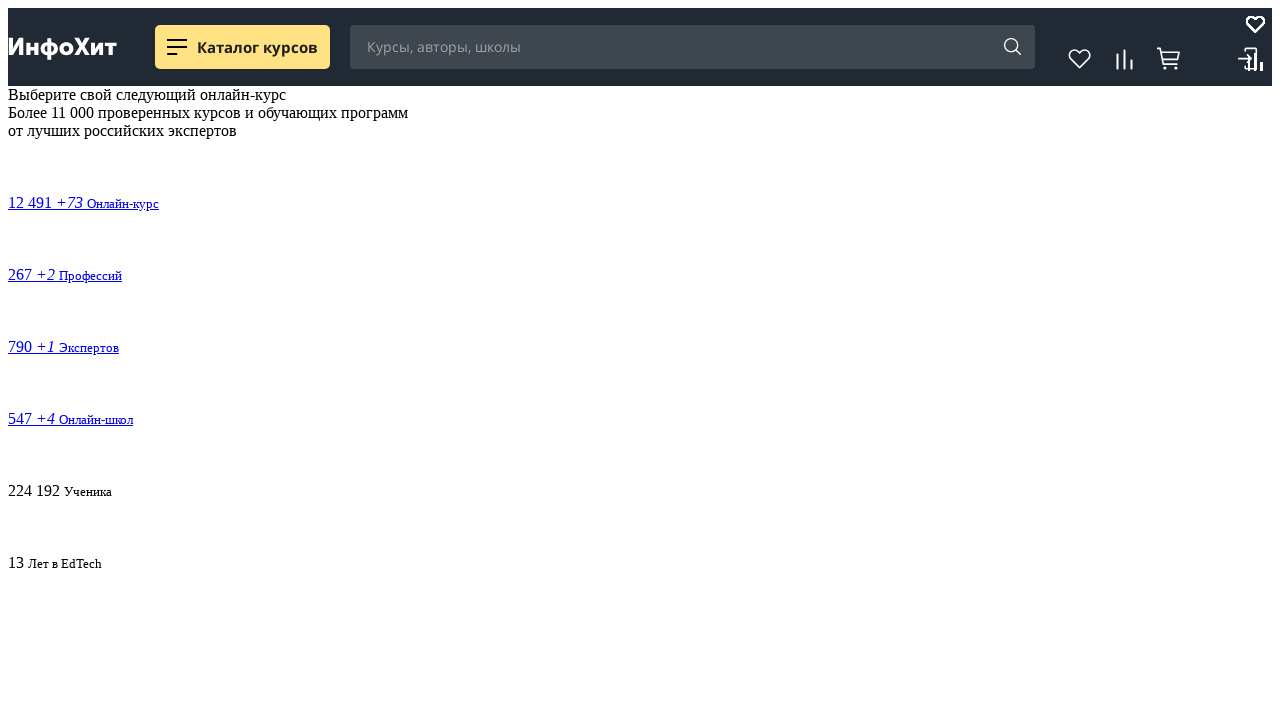

Clicked on header navigation menu item at (1079, 47) on .header__nav__menu-actions__item
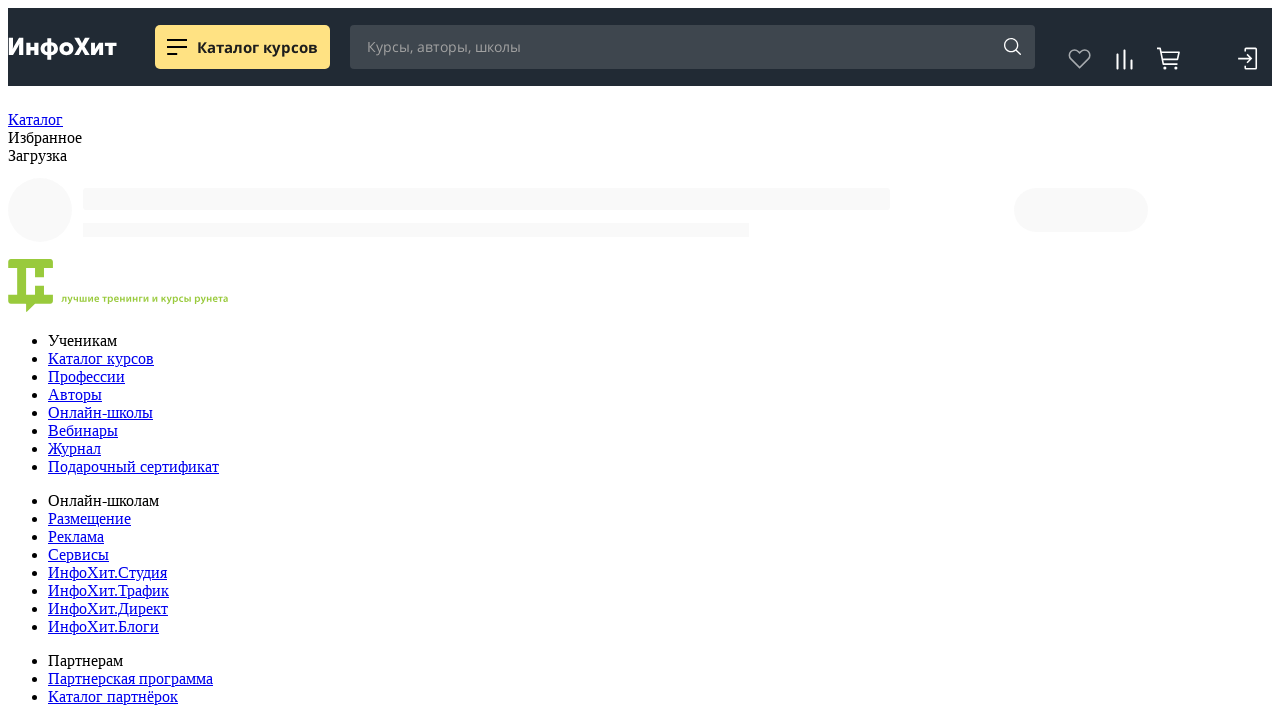

Waited 1 second for navigation or content change
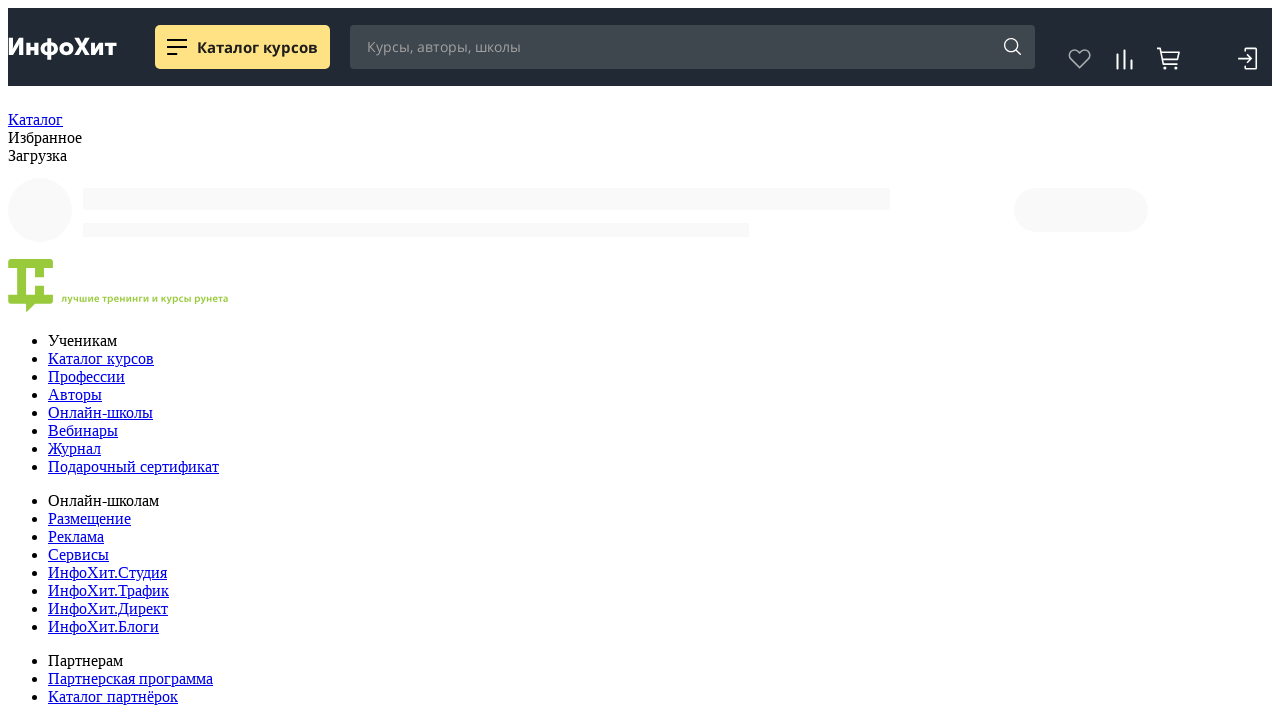

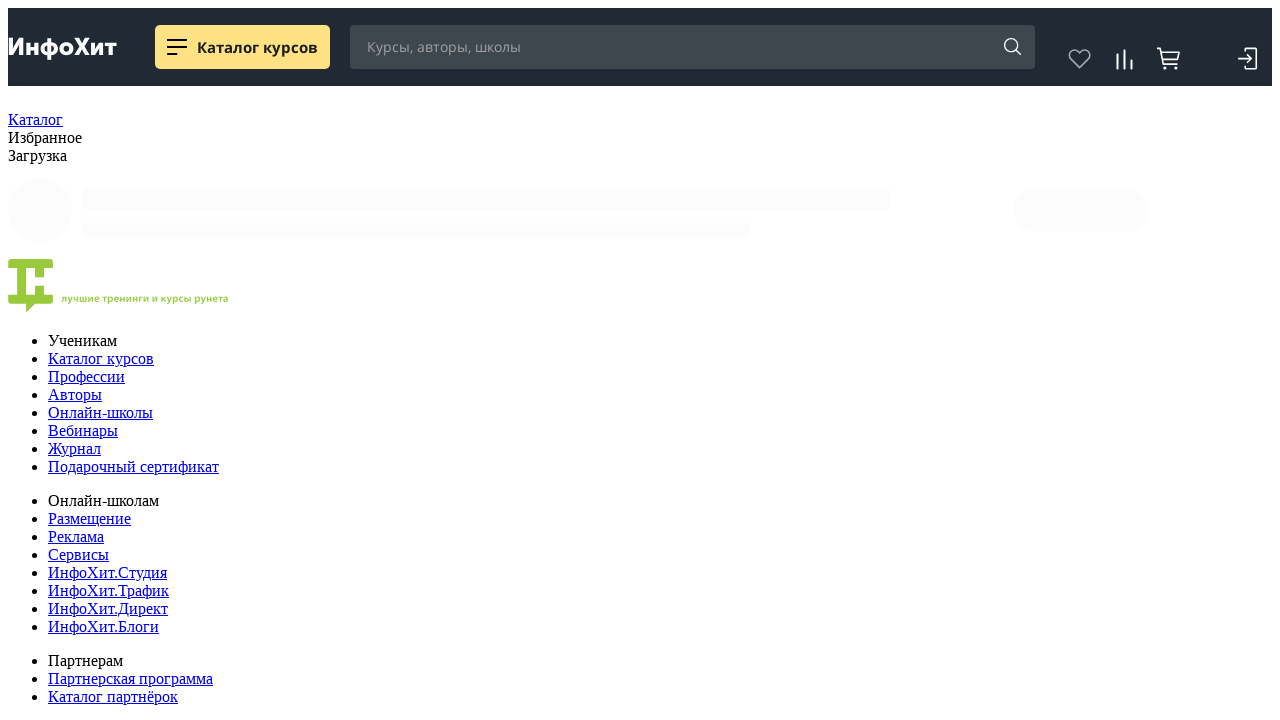